Navigates to the Chitose Institute of Science and Technology access information page and clicks on a link element (likely a map or directions PDF).

Starting URL: https://www.chitose.ac.jp/info/access

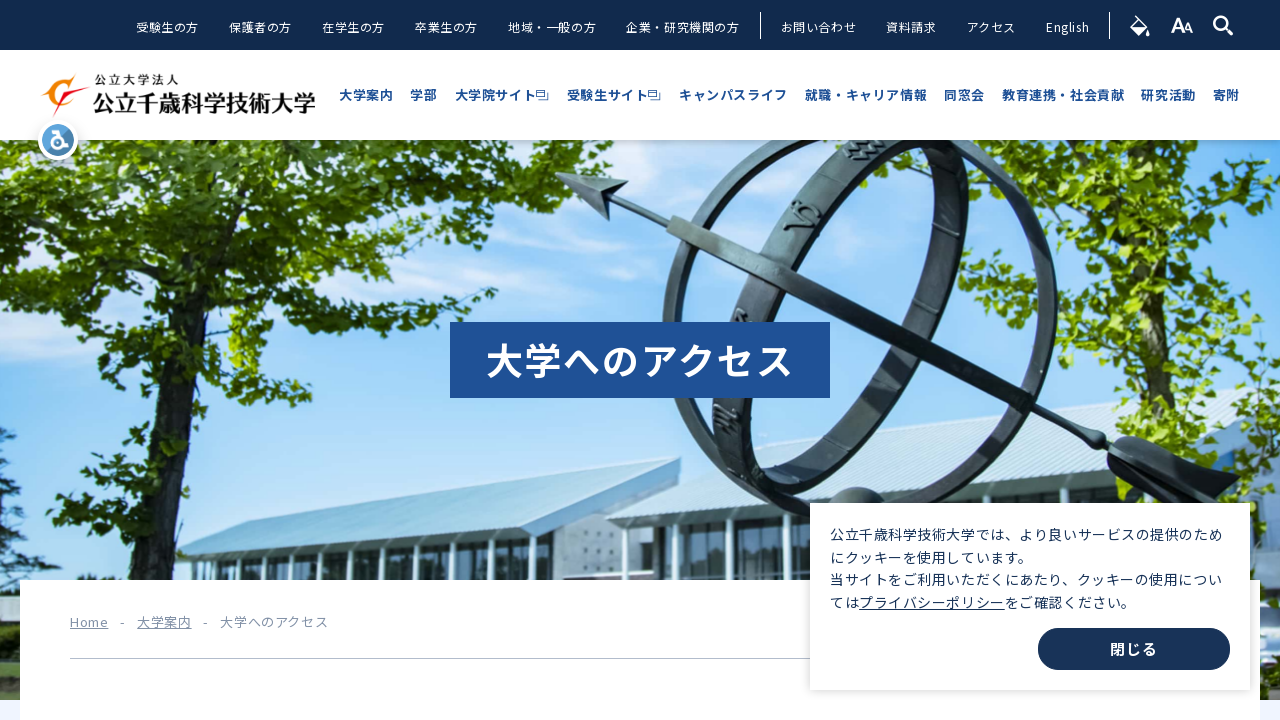

Navigated to Chitose Institute of Science and Technology access information page
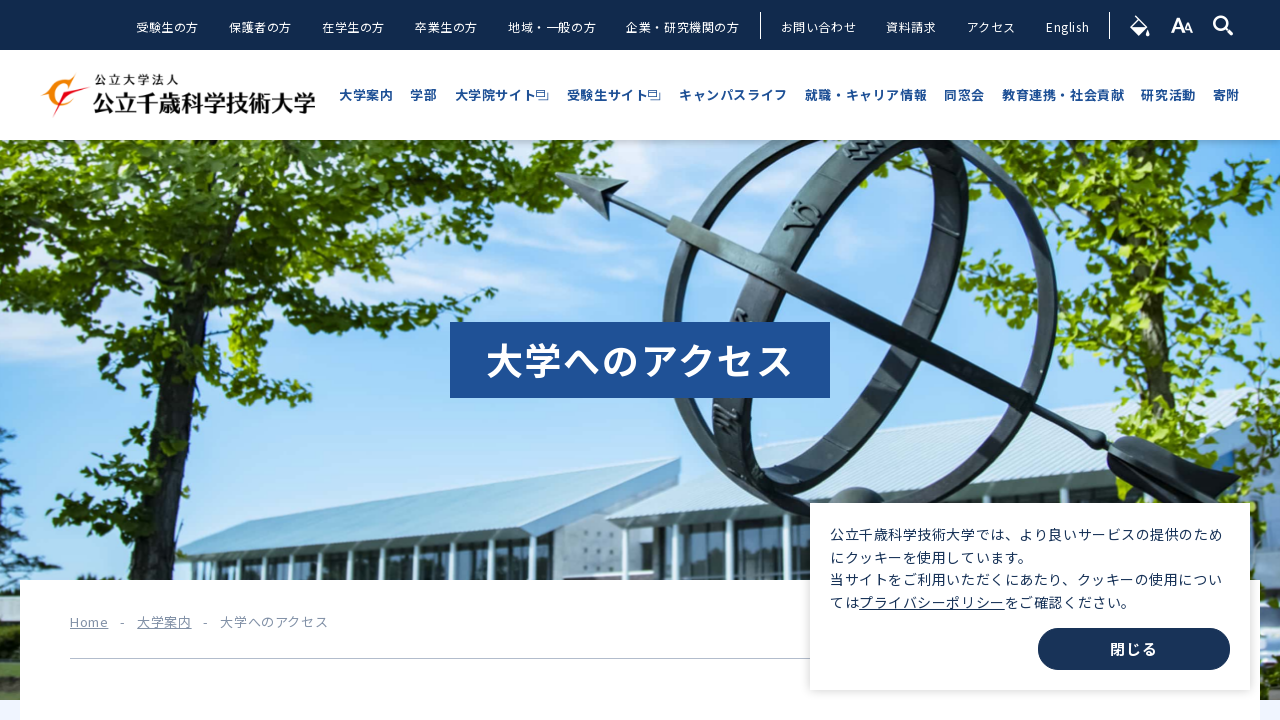

Clicked on the access map/directions link element at (286, 361) on xpath=//*[@id="paragraph_107_1615971519"]/div/div/div[1]/a
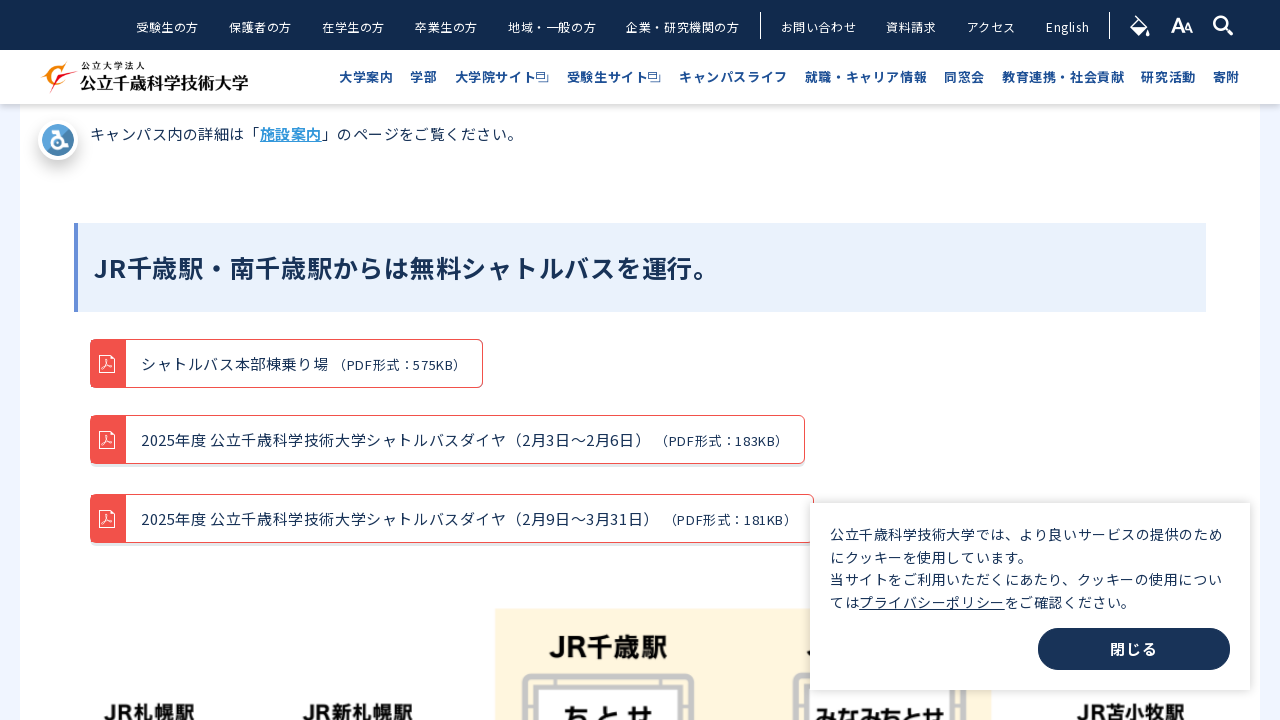

Waited 2 seconds for navigation/action to complete
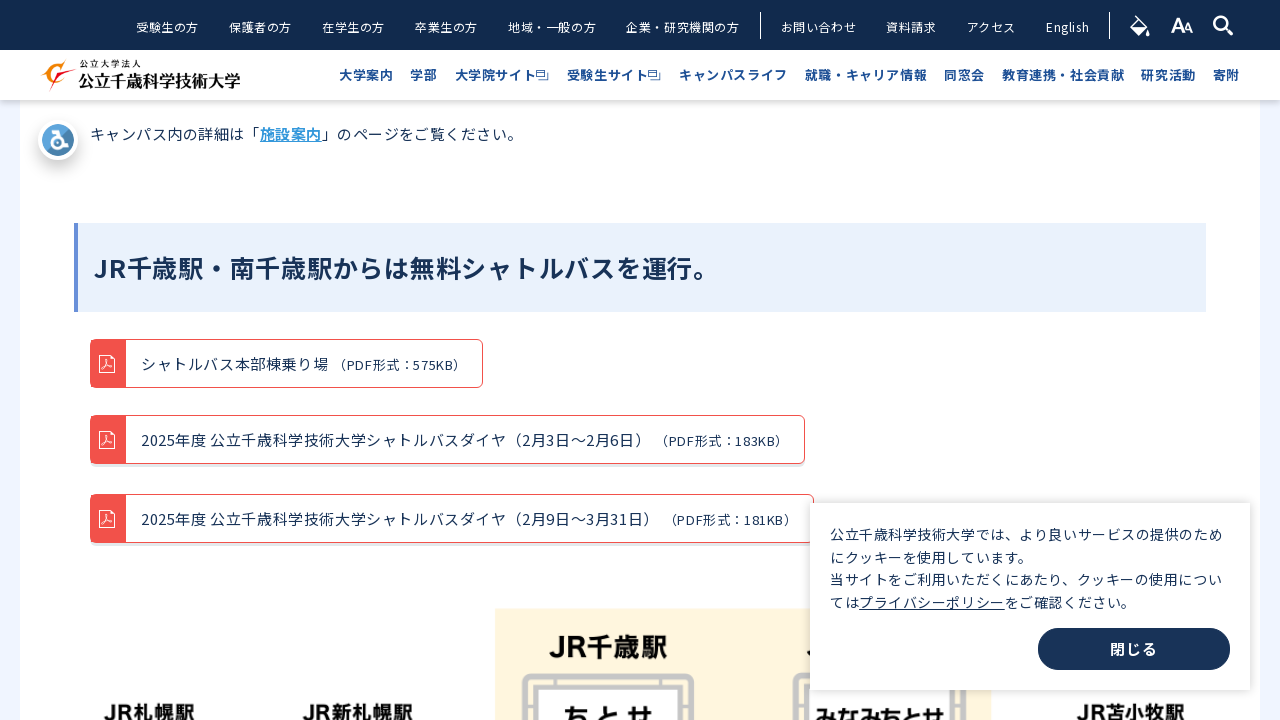

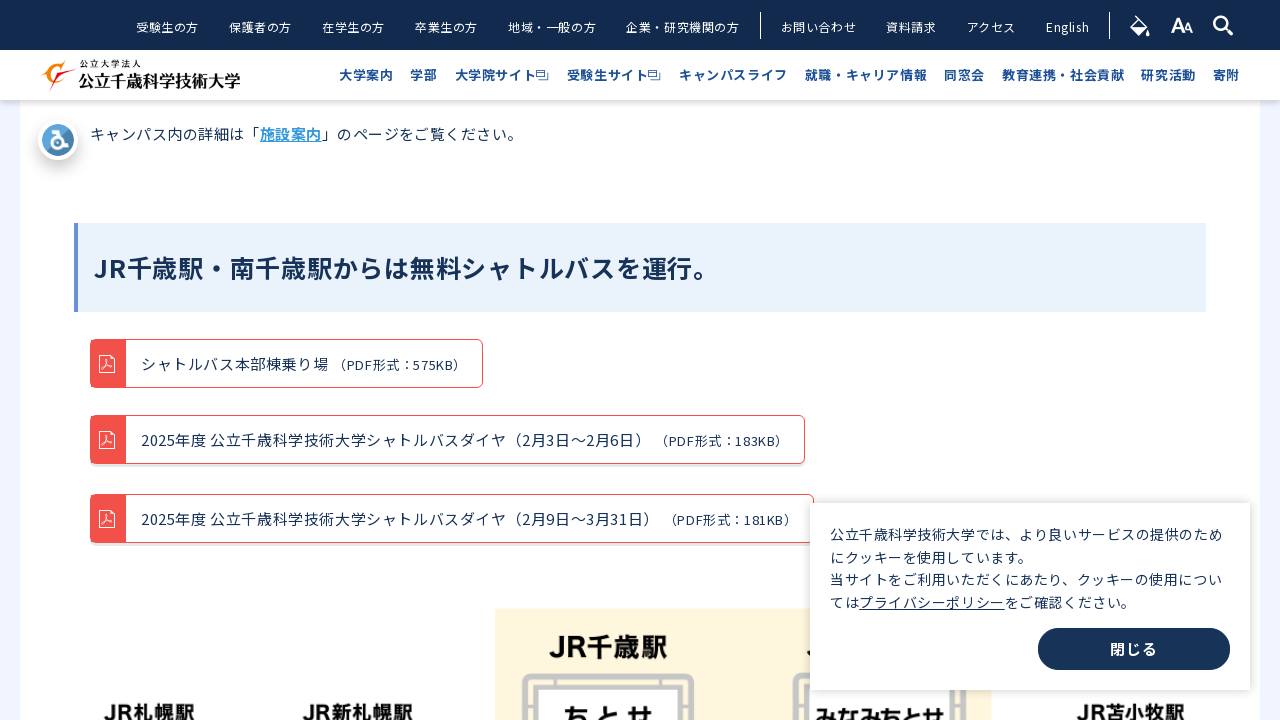